Tests dynamic controls by clicking the remove button and verifying the "It's gone!" message appears using implicit wait.

Starting URL: https://the-internet.herokuapp.com/dynamic_controls

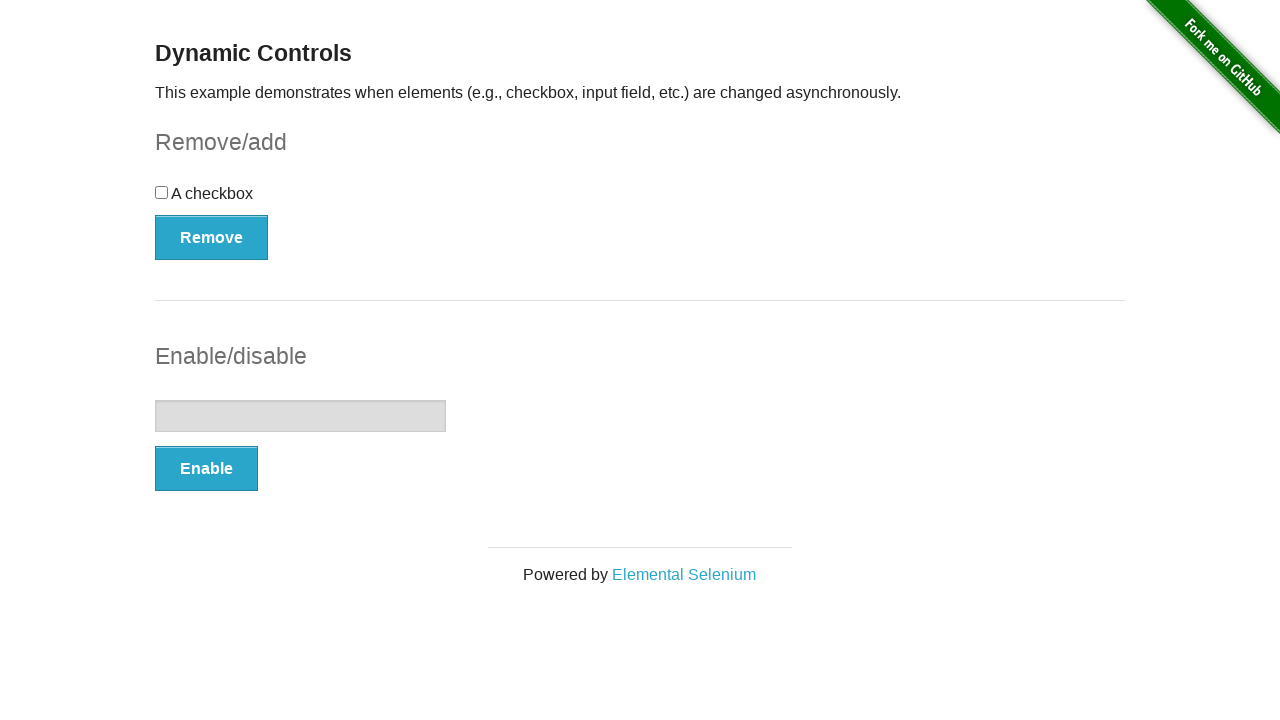

Clicked the remove button to trigger dynamic control removal at (212, 237) on (//button[@type='button'])[1]
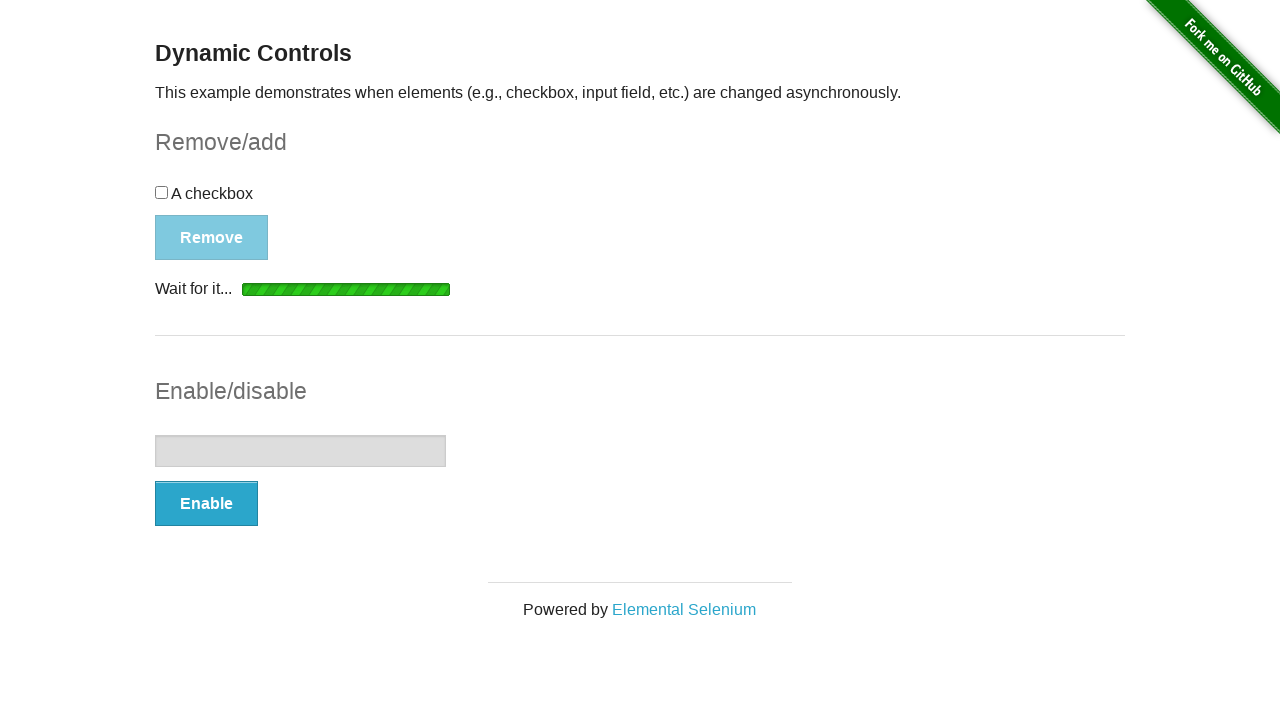

Waited for the 'It's gone!' message element to appear
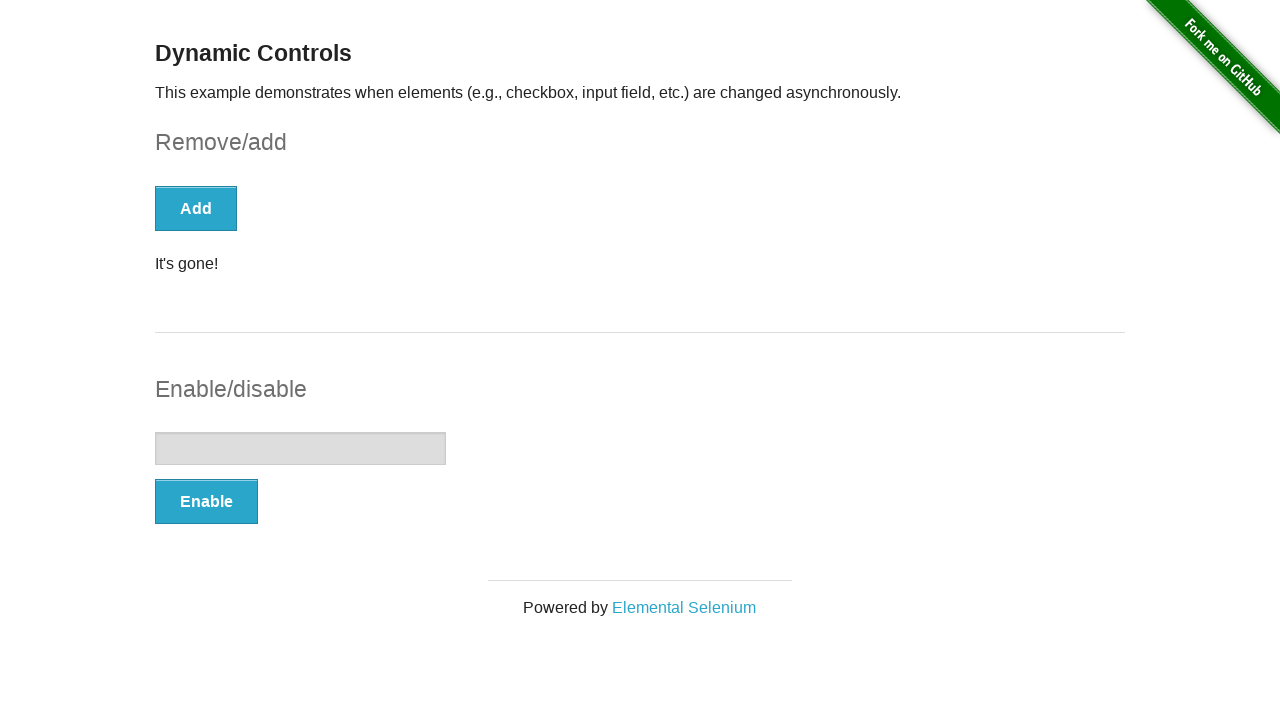

Verified that the message text content equals 'It's gone!'
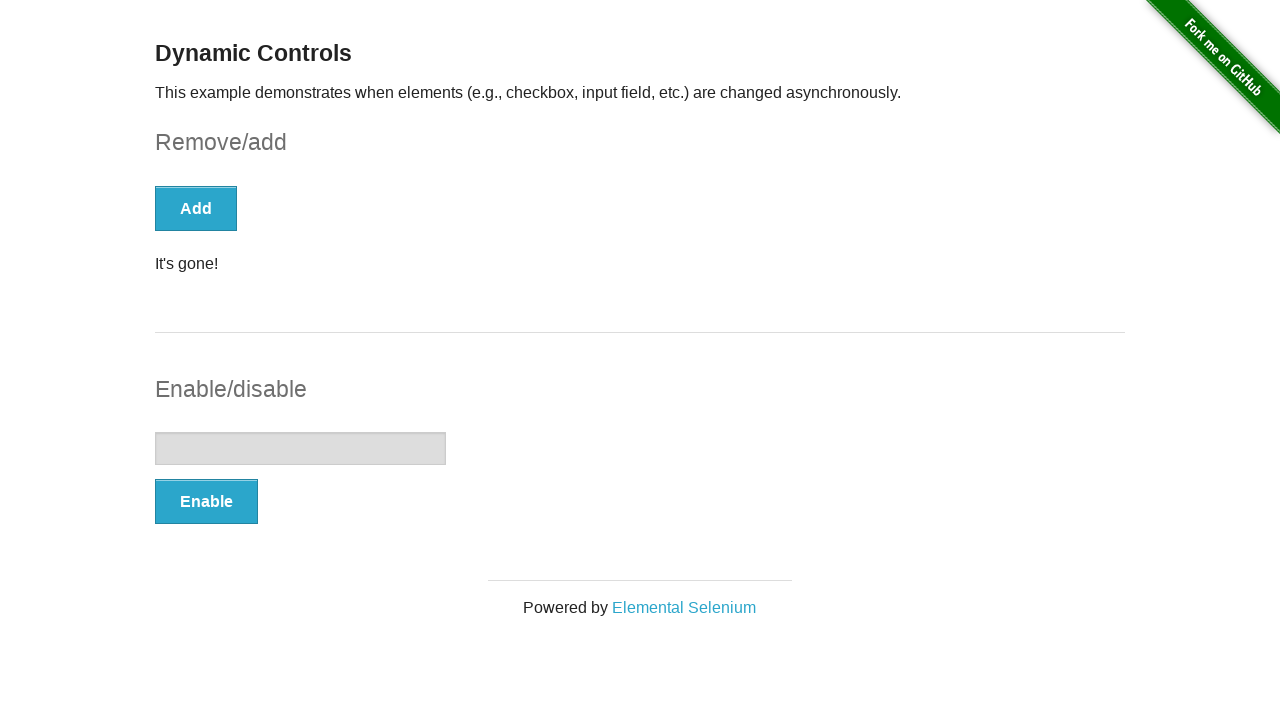

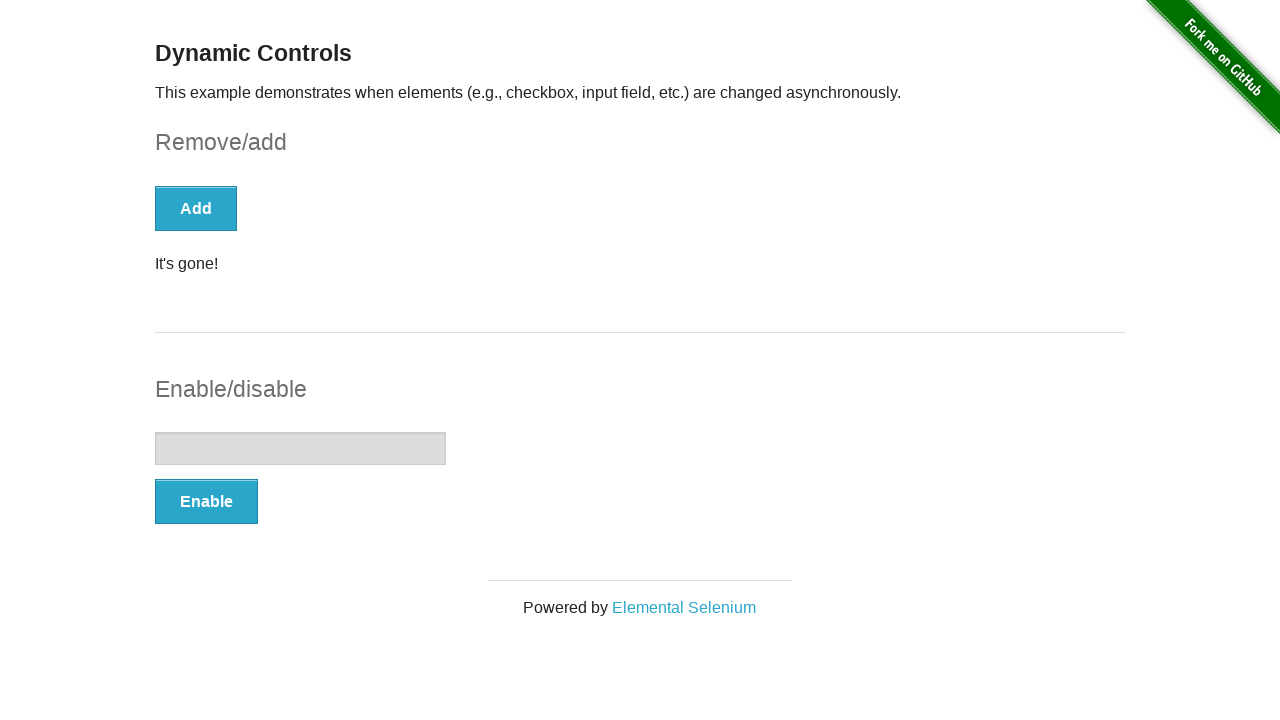